Navigates to dehieu.vn and closes popup if it appears

Starting URL: https://dehieu.vn/

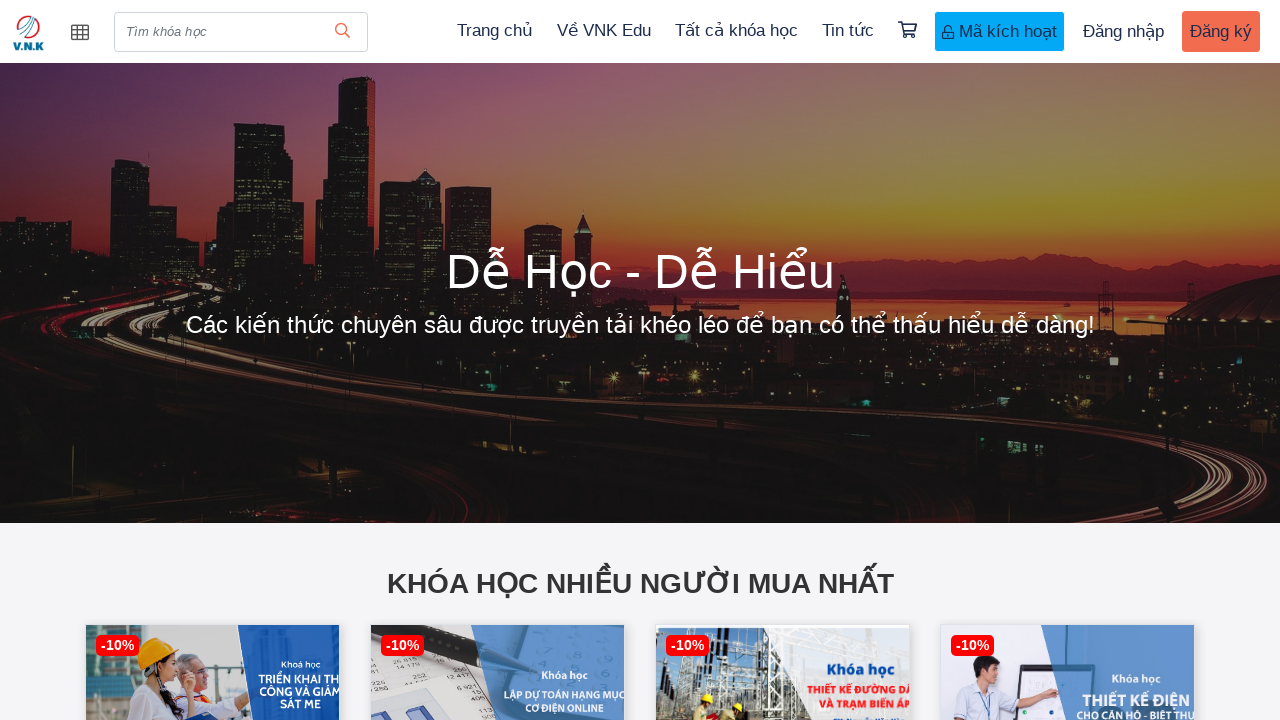

Located all popup content elements on the page
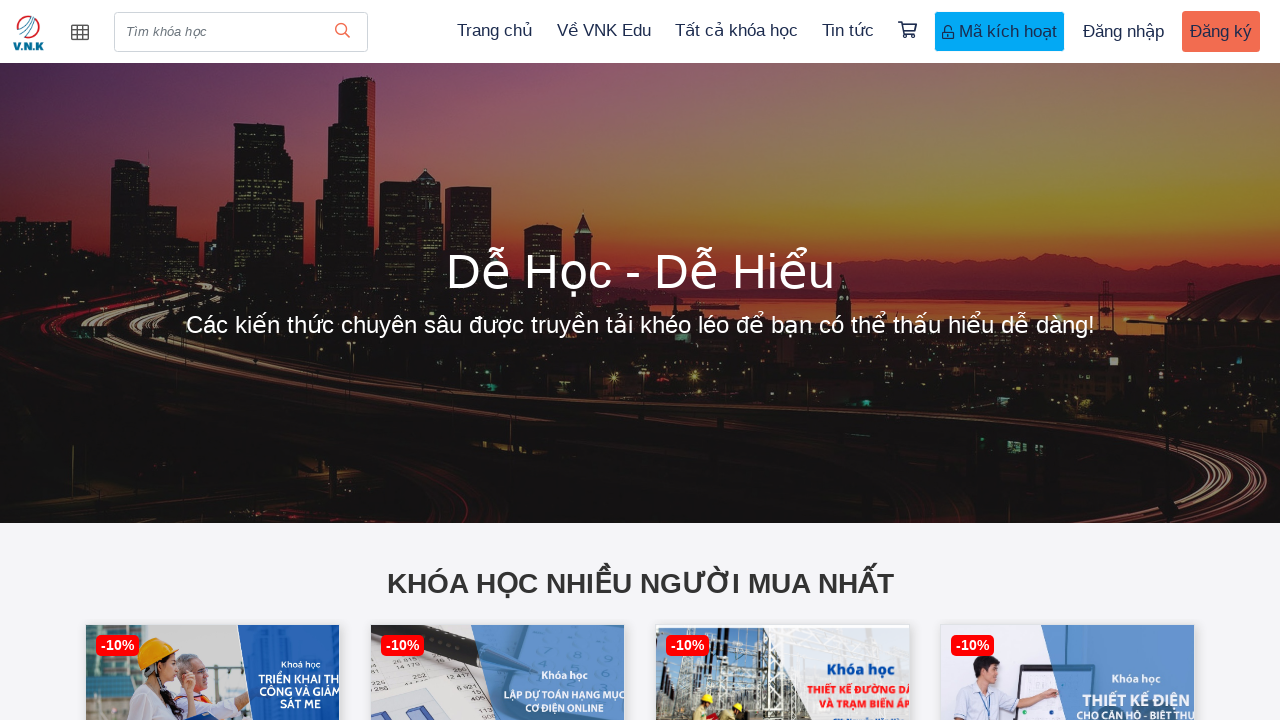

No visible popup element found on the page
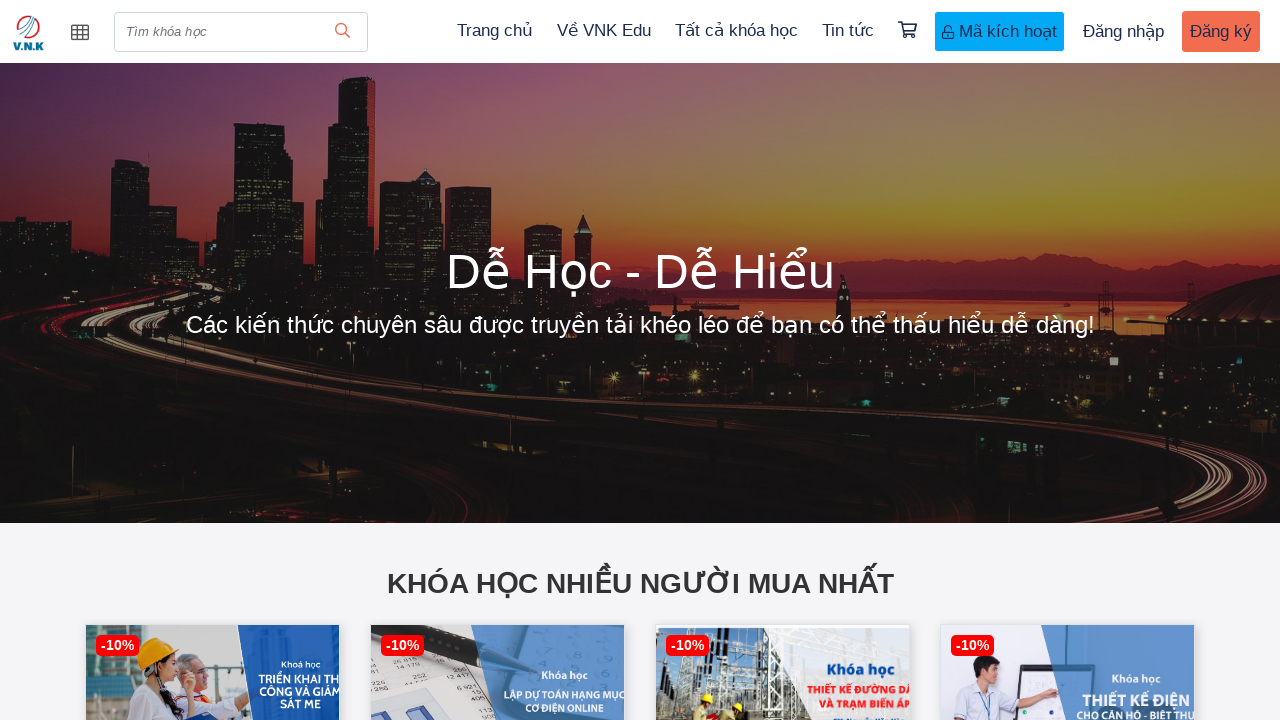

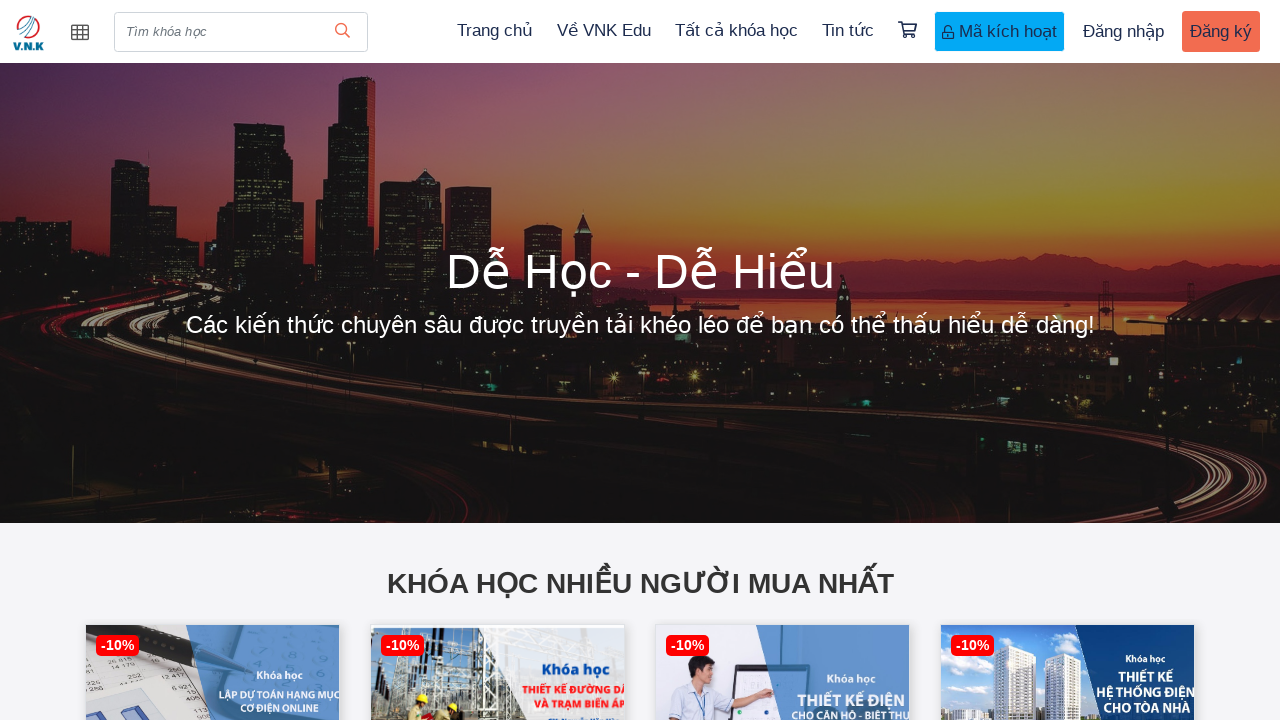